Verifies mouse hover functionality over images displays corresponding text labels

Starting URL: https://bonigarcia.dev/selenium-webdriver-java/

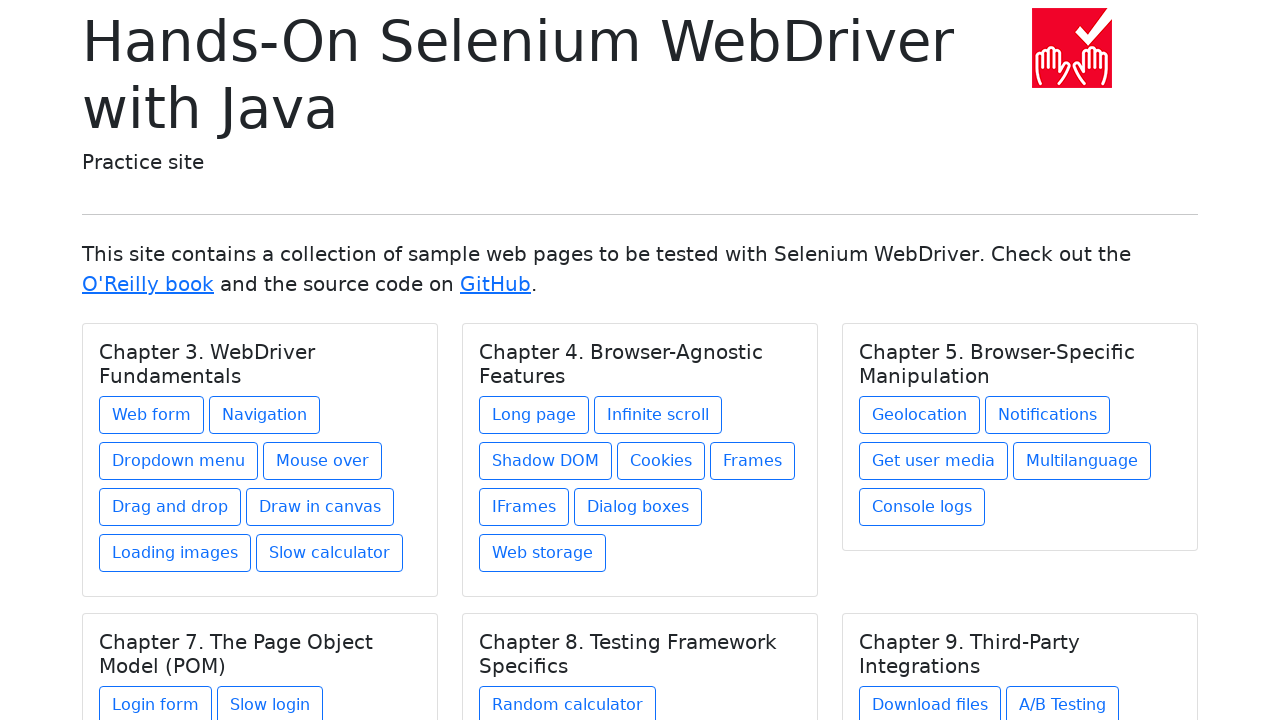

Clicked on mouse-over.html link at (322, 461) on xpath=//a[@href = 'mouse-over.html']
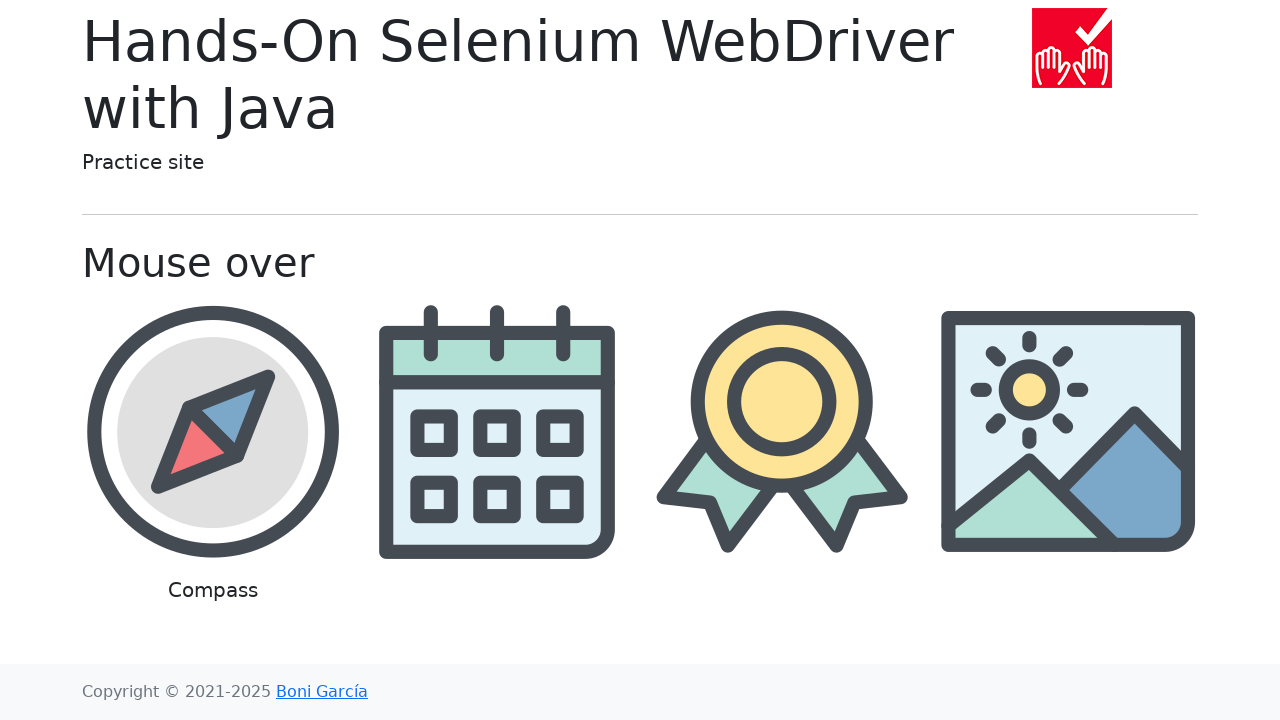

Hover elements loaded
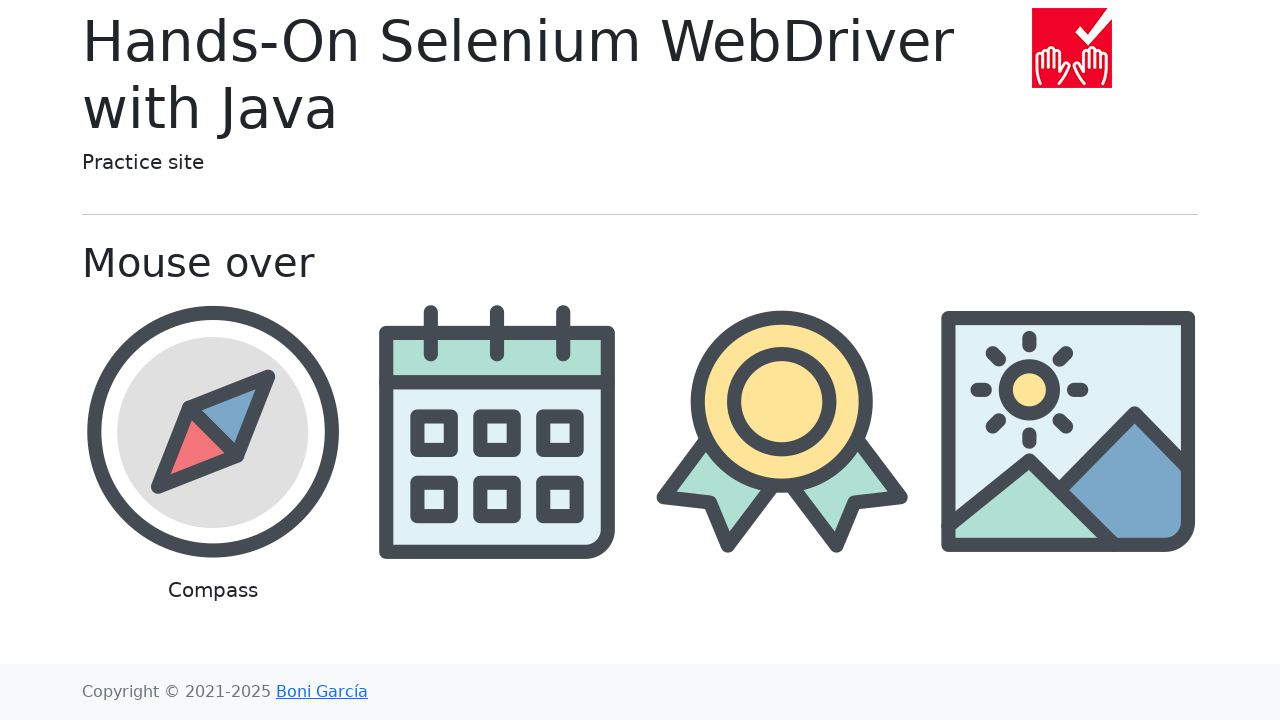

Retrieved all hover elements
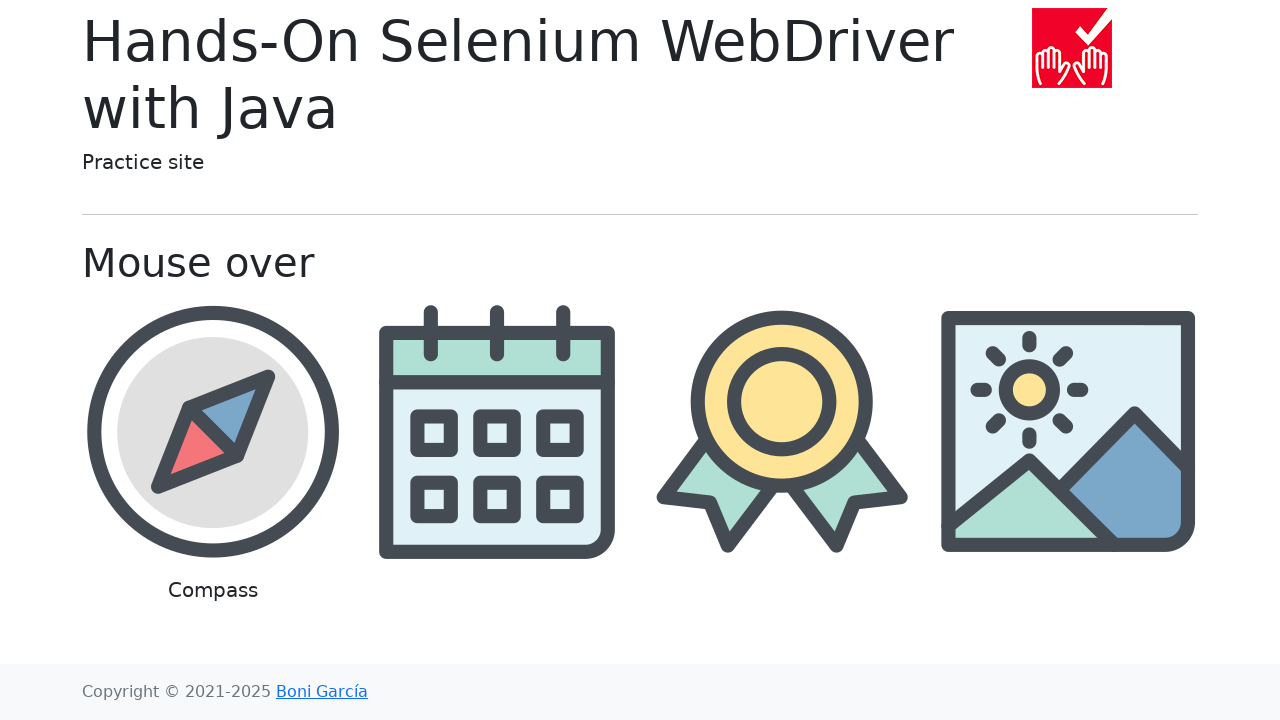

Hovered over image element at (212, 431) on .figure.text-center.col-3.py-2 >> nth=0 >> .img-fluid
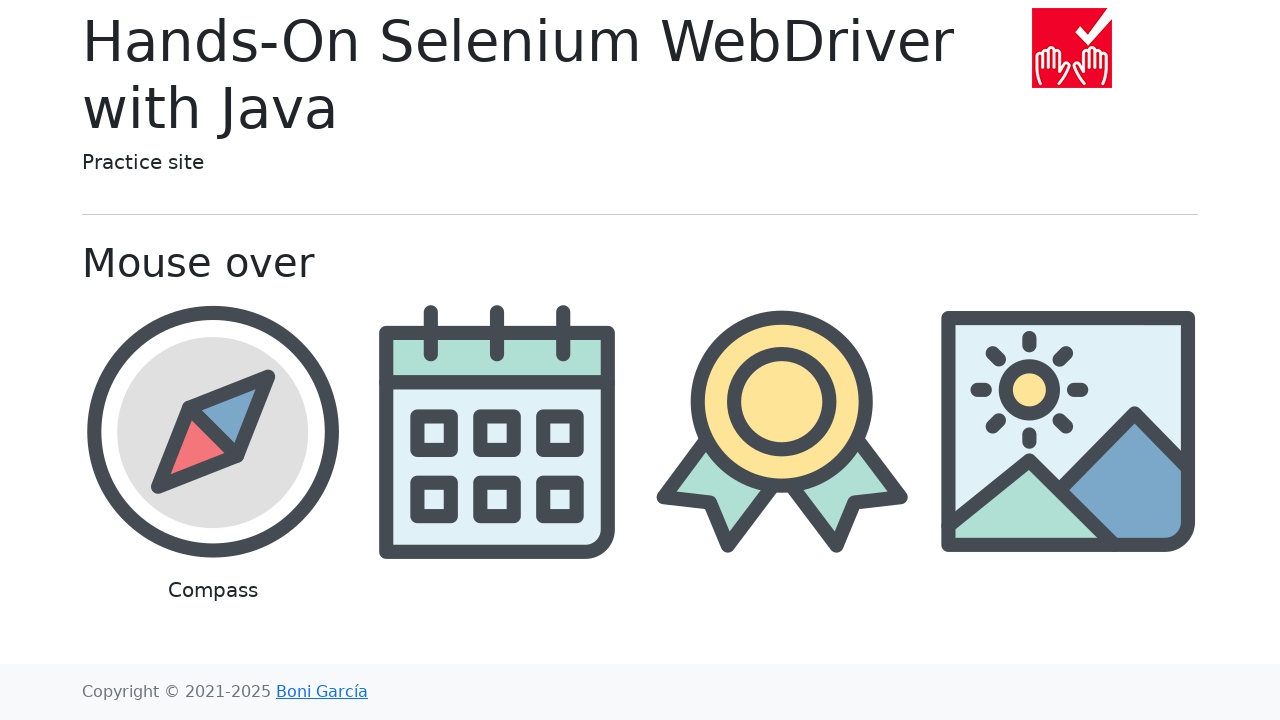

Text label appeared on image hover
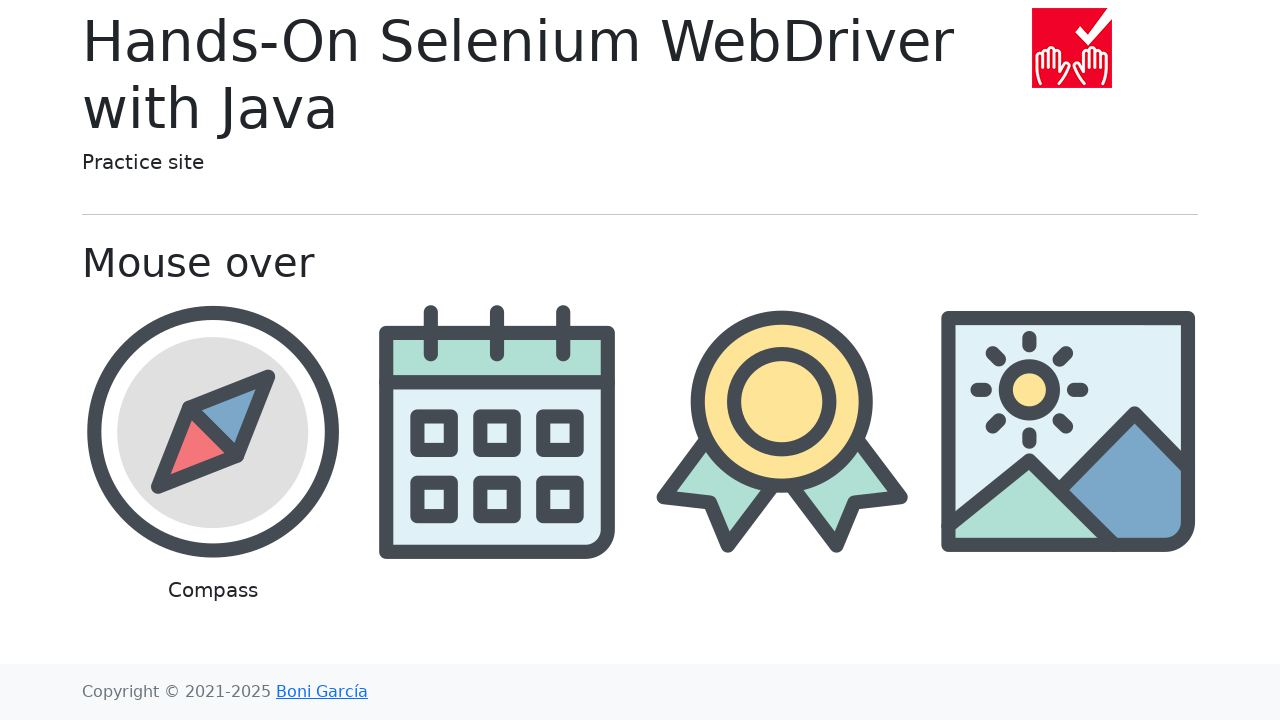

Hovered over image element at (498, 431) on .figure.text-center.col-3.py-2 >> nth=1 >> .img-fluid
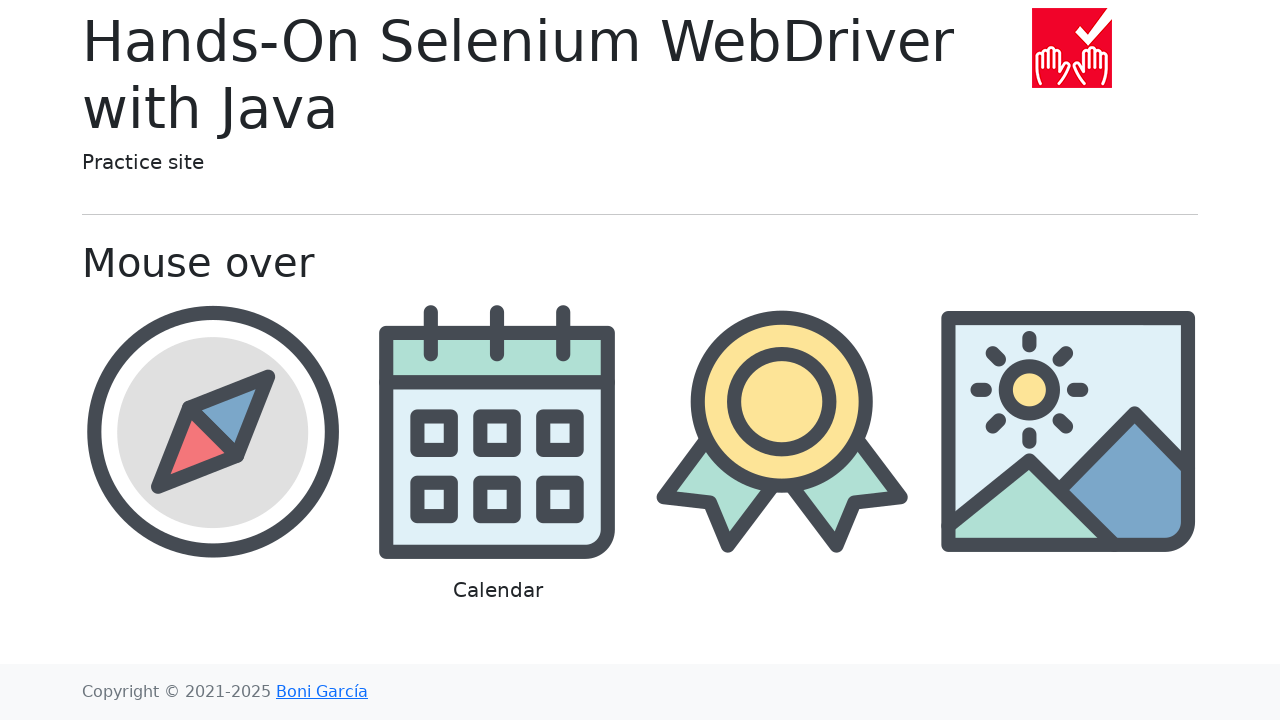

Text label appeared on image hover
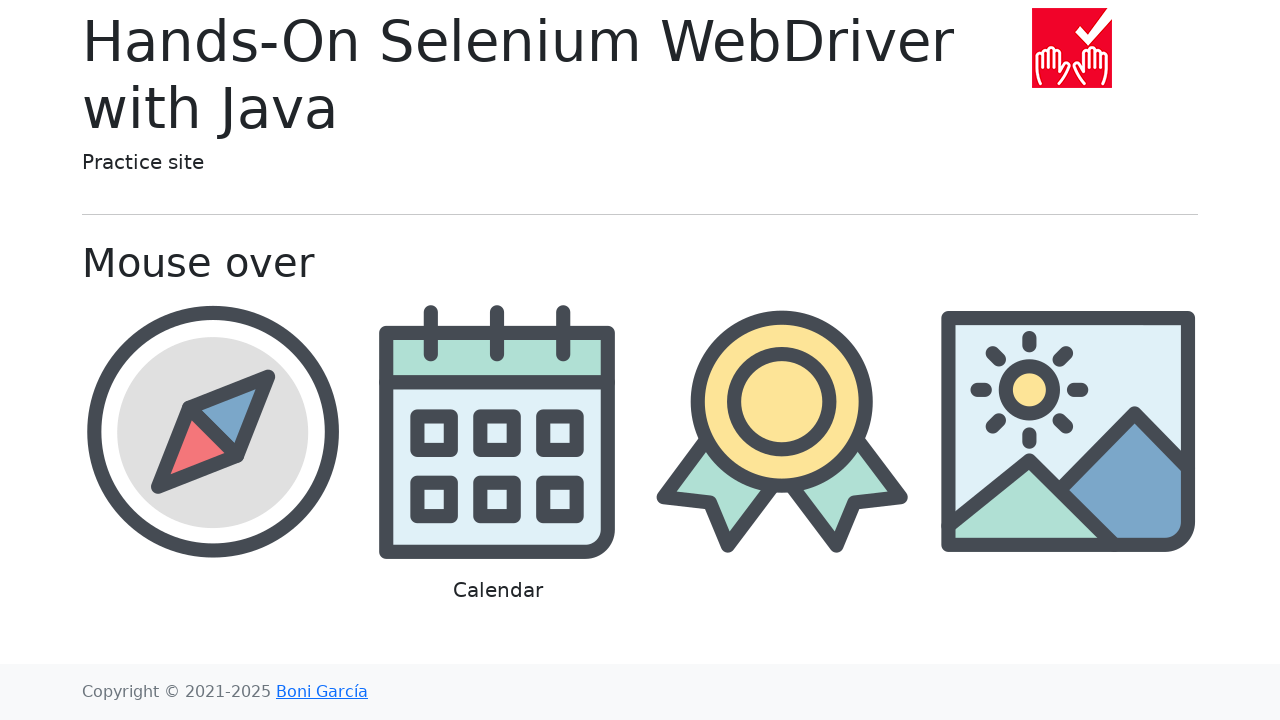

Hovered over image element at (782, 431) on .figure.text-center.col-3.py-2 >> nth=2 >> .img-fluid
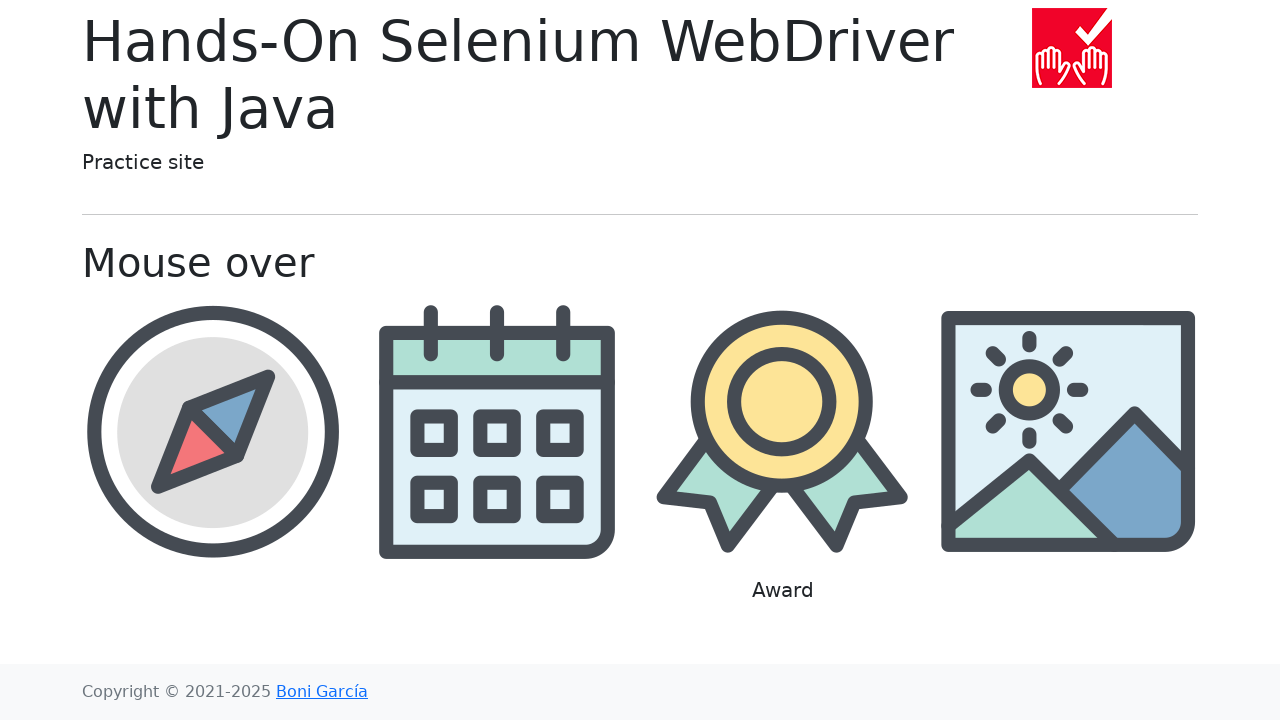

Text label appeared on image hover
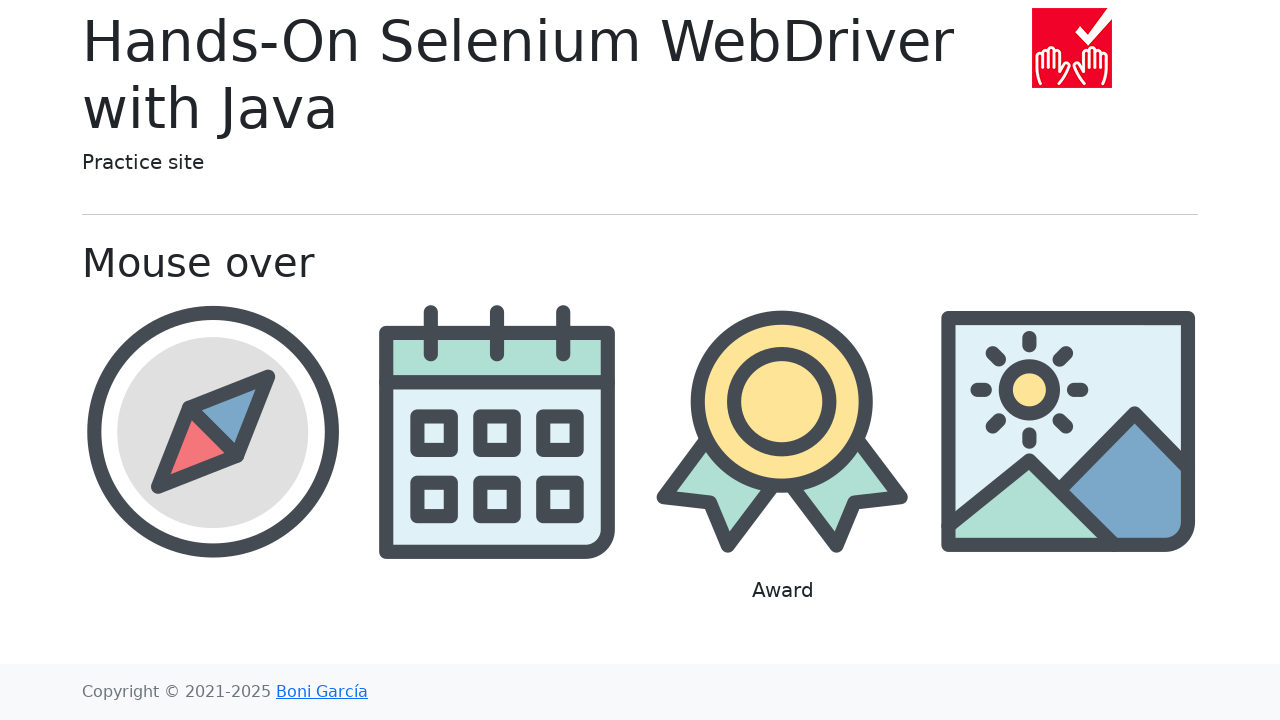

Hovered over image element at (1068, 431) on .figure.text-center.col-3.py-2 >> nth=3 >> .img-fluid
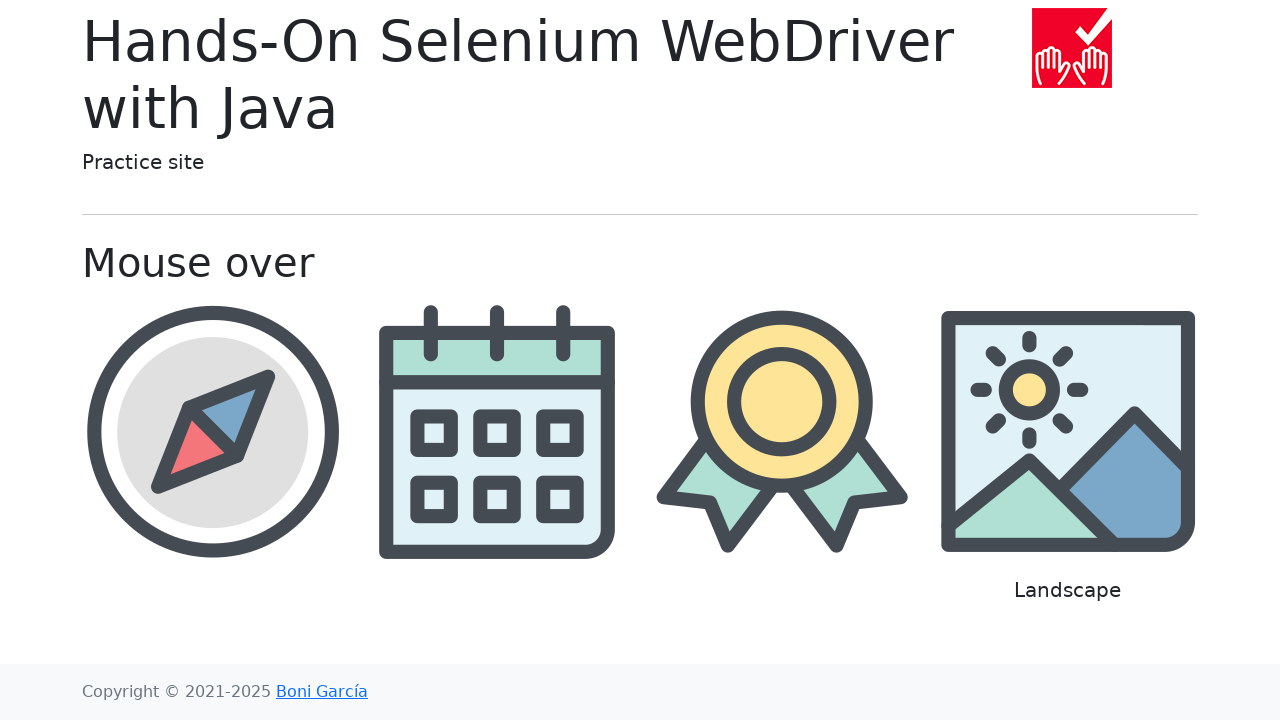

Text label appeared on image hover
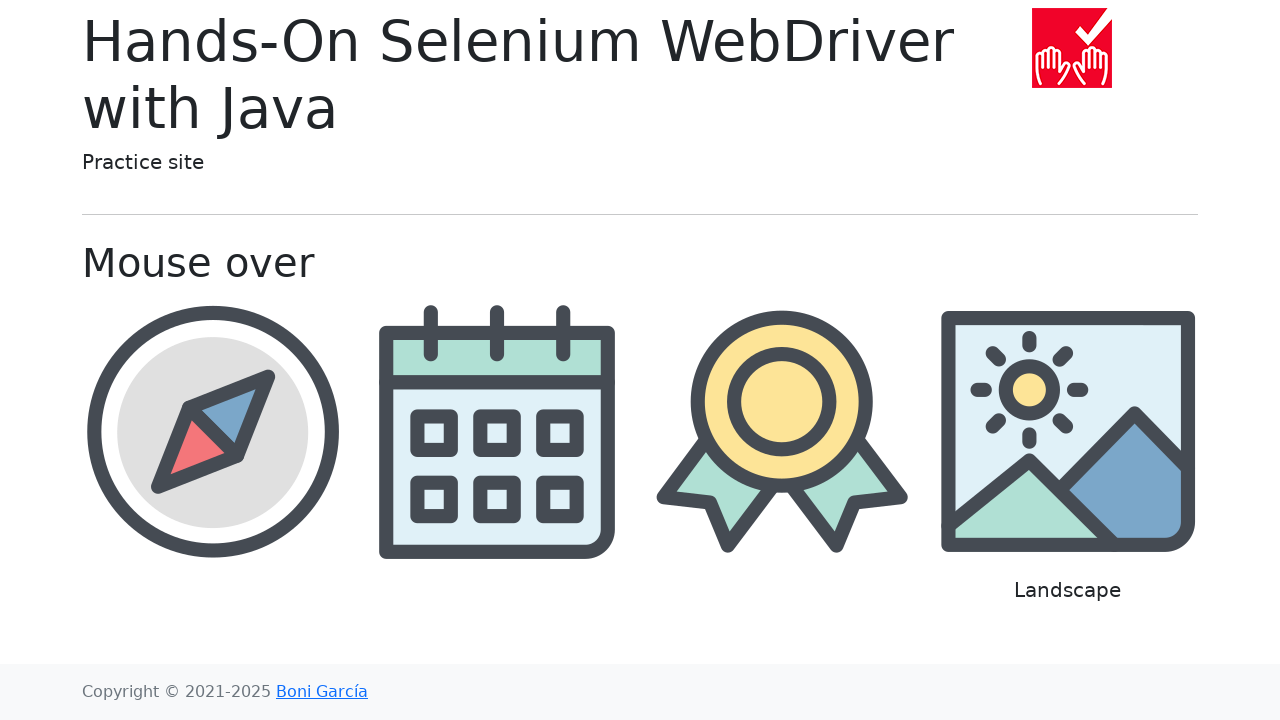

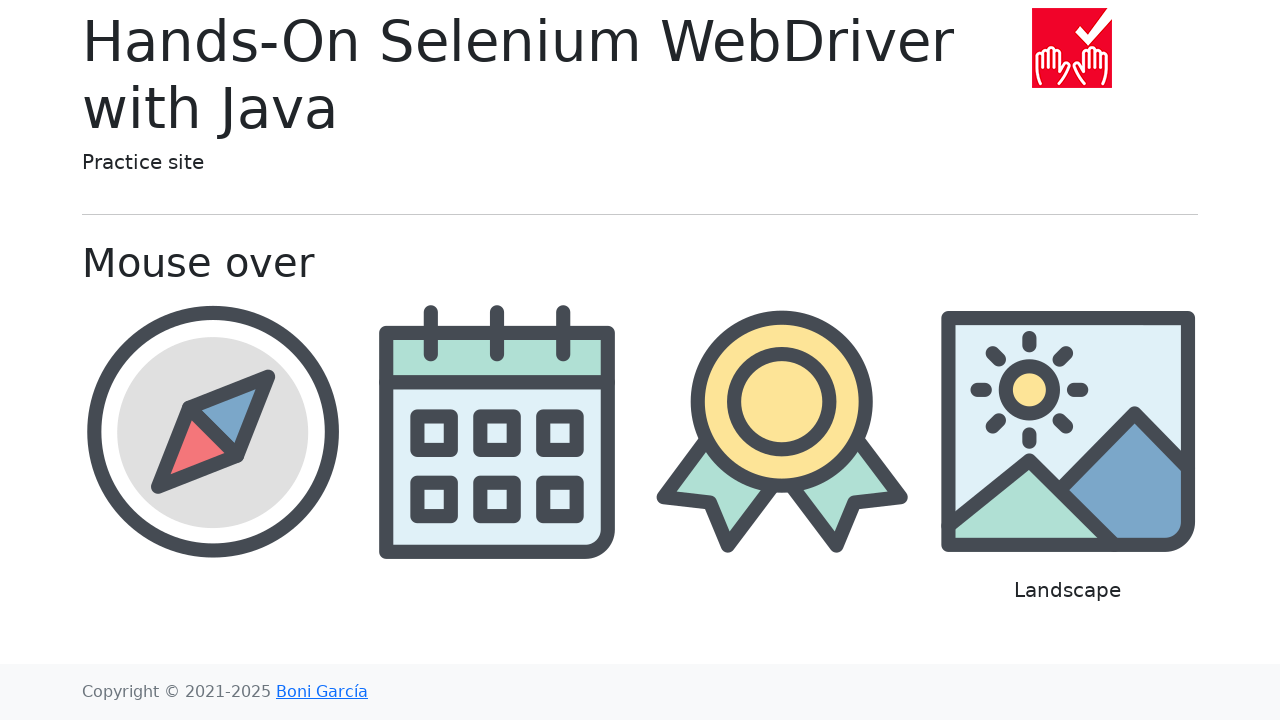